Tests SpiceJet flight booking form by selecting origin and destination cities (BOM to DEL), adding multiple passengers (adults, children, infants), selecting currency (USD), and initiating flight search

Starting URL: https://www.spicejet.com/

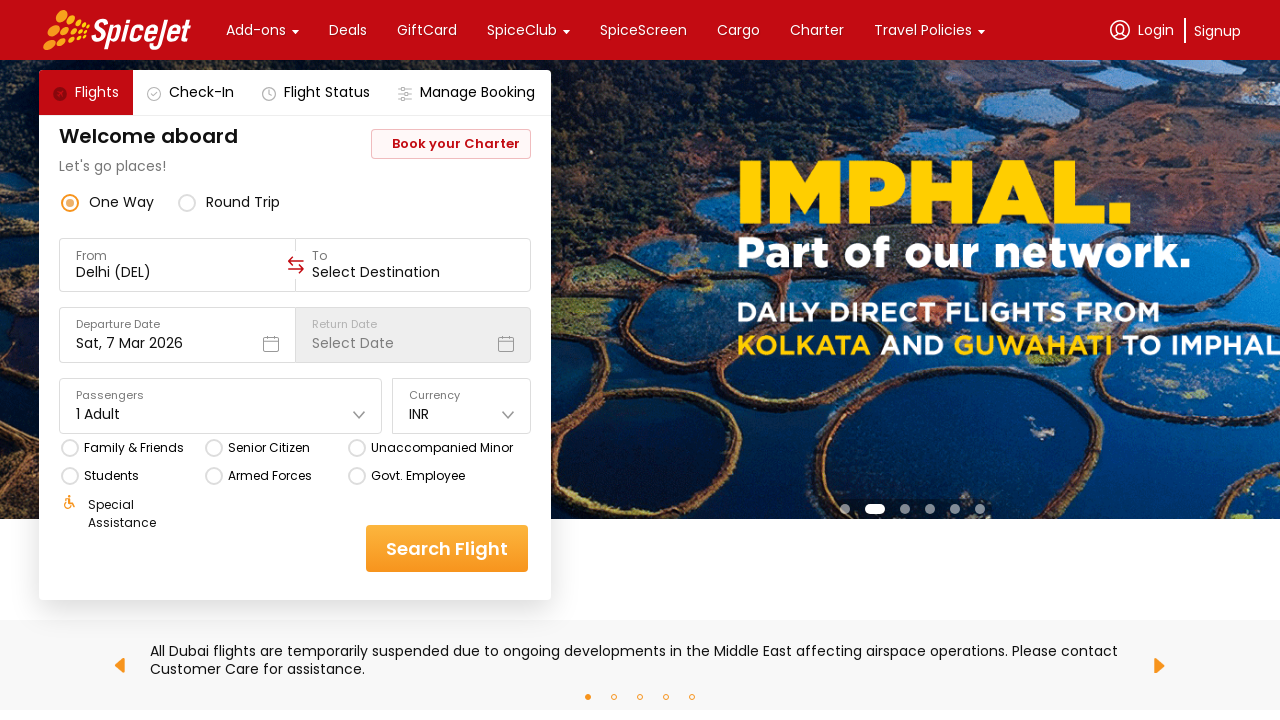

Clicked origin/from field at (177, 265) on div[data-testid='to-testID-origin']
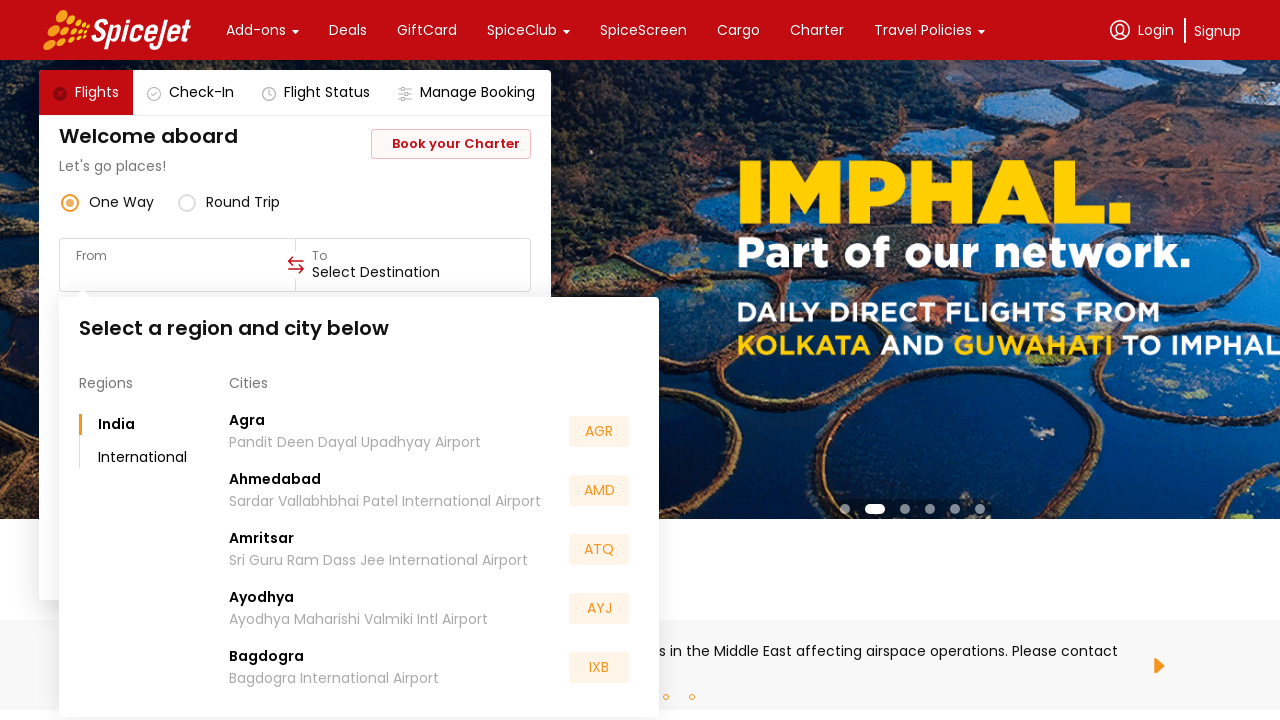

Selected Mumbai (BOM) as origin city at (599, 552) on div:text('BOM')
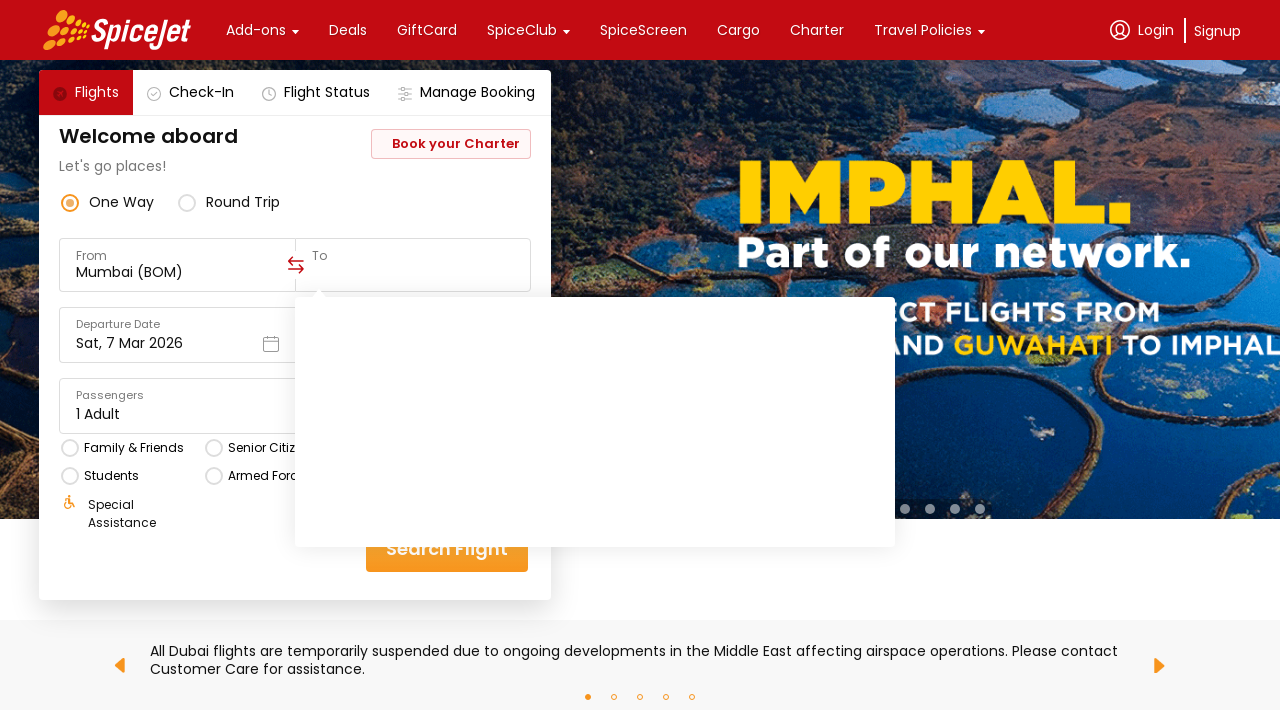

Selected Delhi (DEL) as destination city at (635, 360) on div:text('DEL')
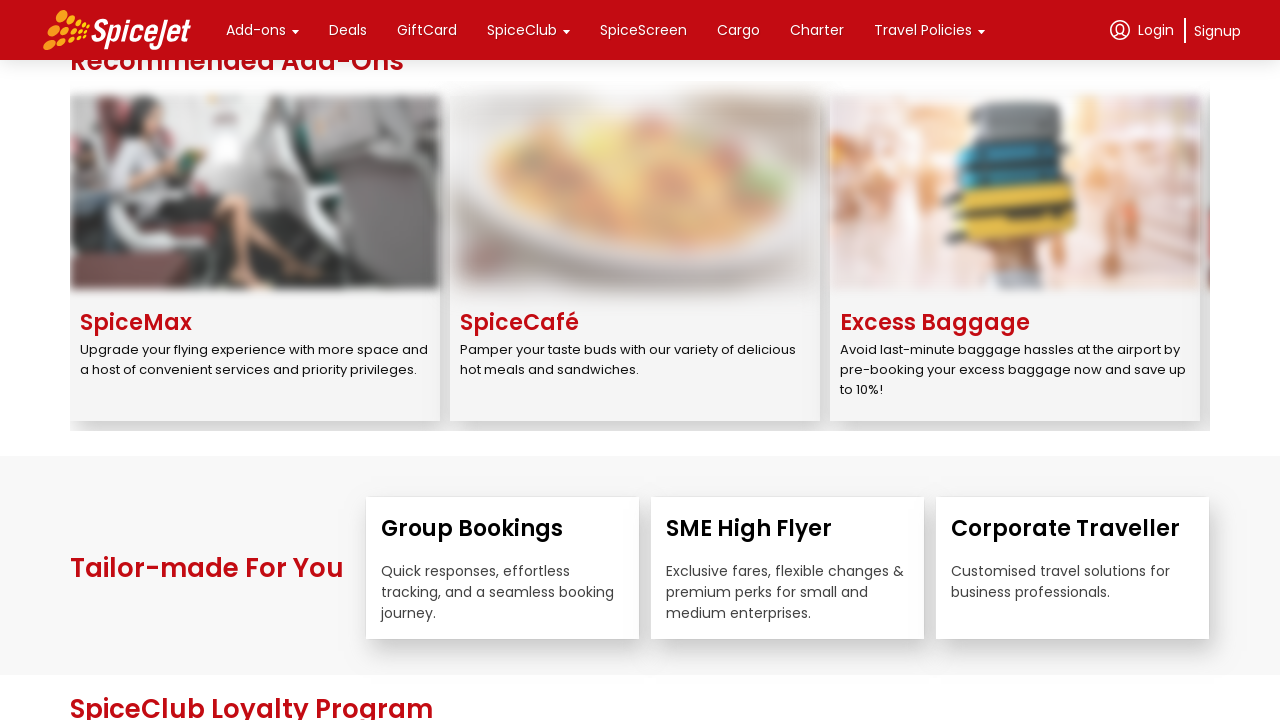

Clicked date picker for one-way trip at (116, 30) on div.css-1dbjc4n.r-1loqt21.r-1otgn73
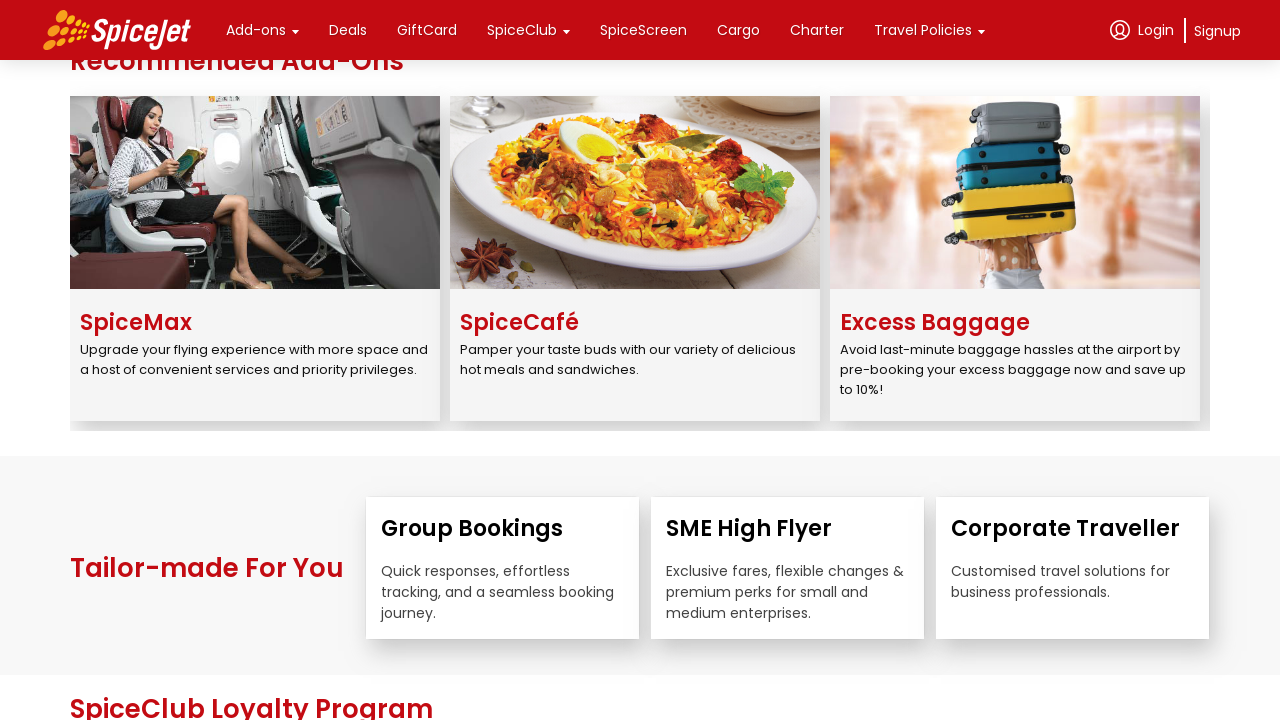

Clicked Passengers section at (221, 360) on div:text('Passengers')
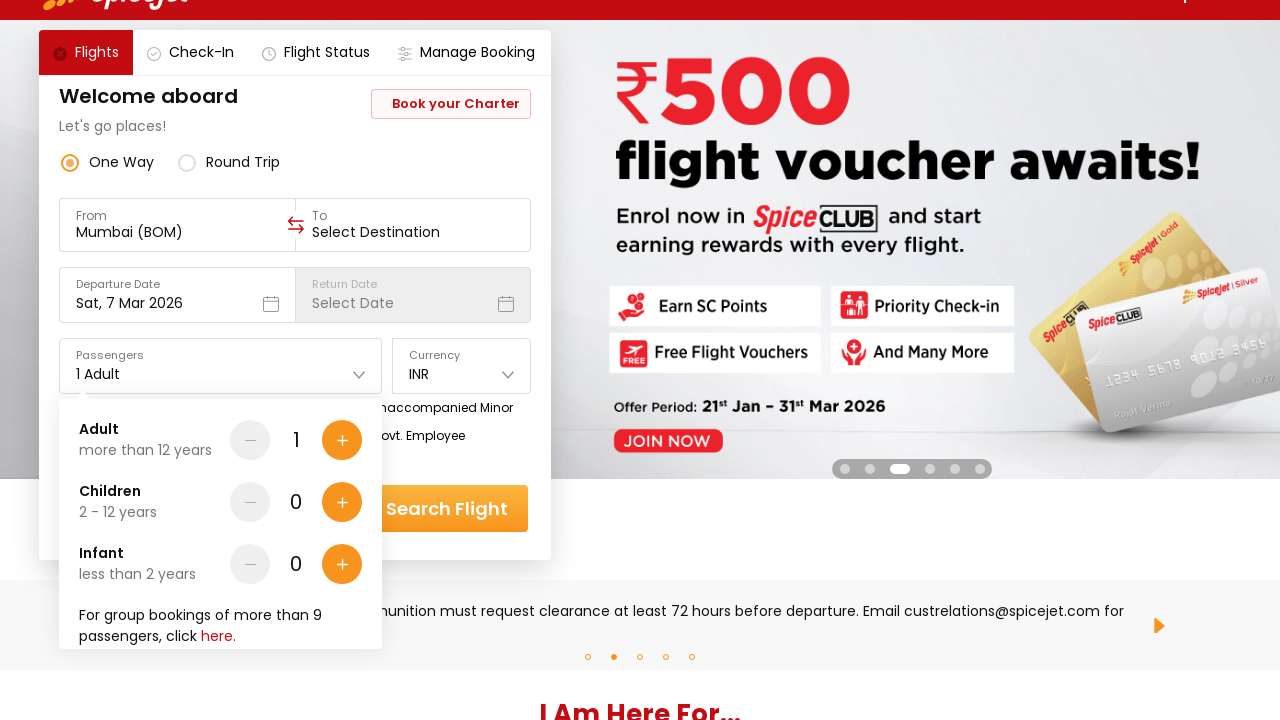

Added adult passenger 1 at (342, 440) on div[data-testid='Adult-testID-plus-one-cta']
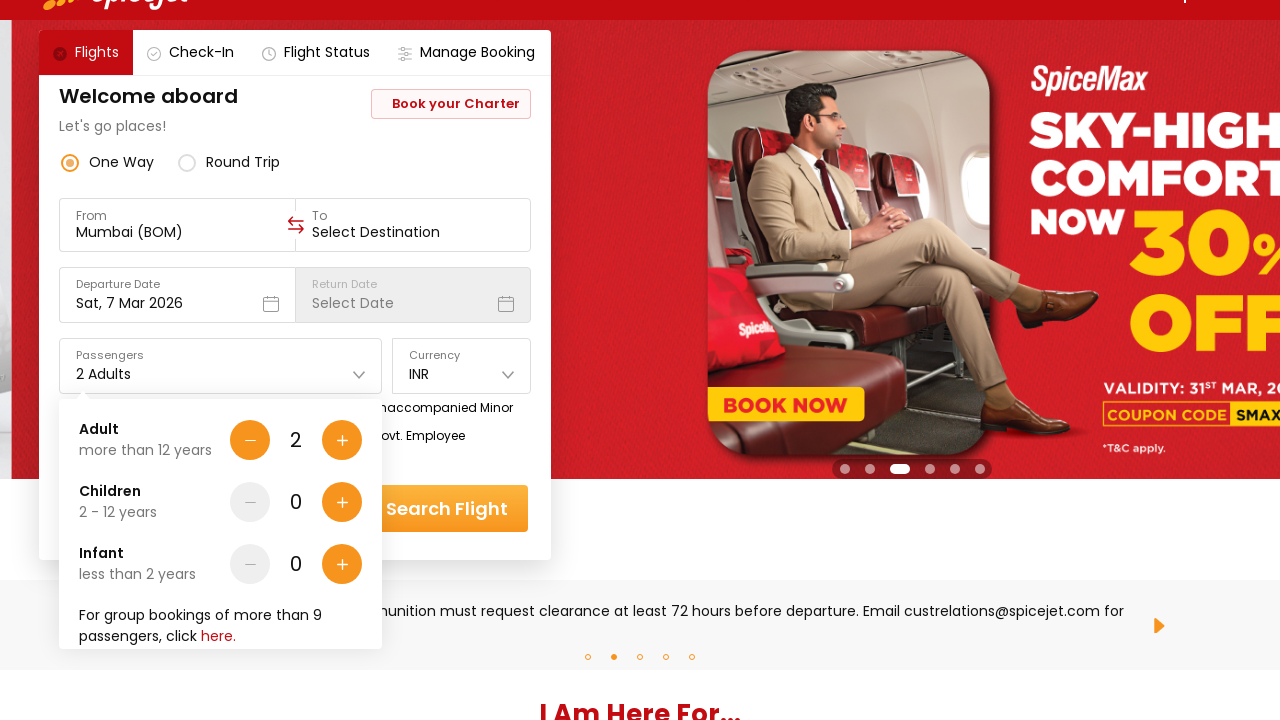

Added adult passenger 2 at (342, 440) on div[data-testid='Adult-testID-plus-one-cta']
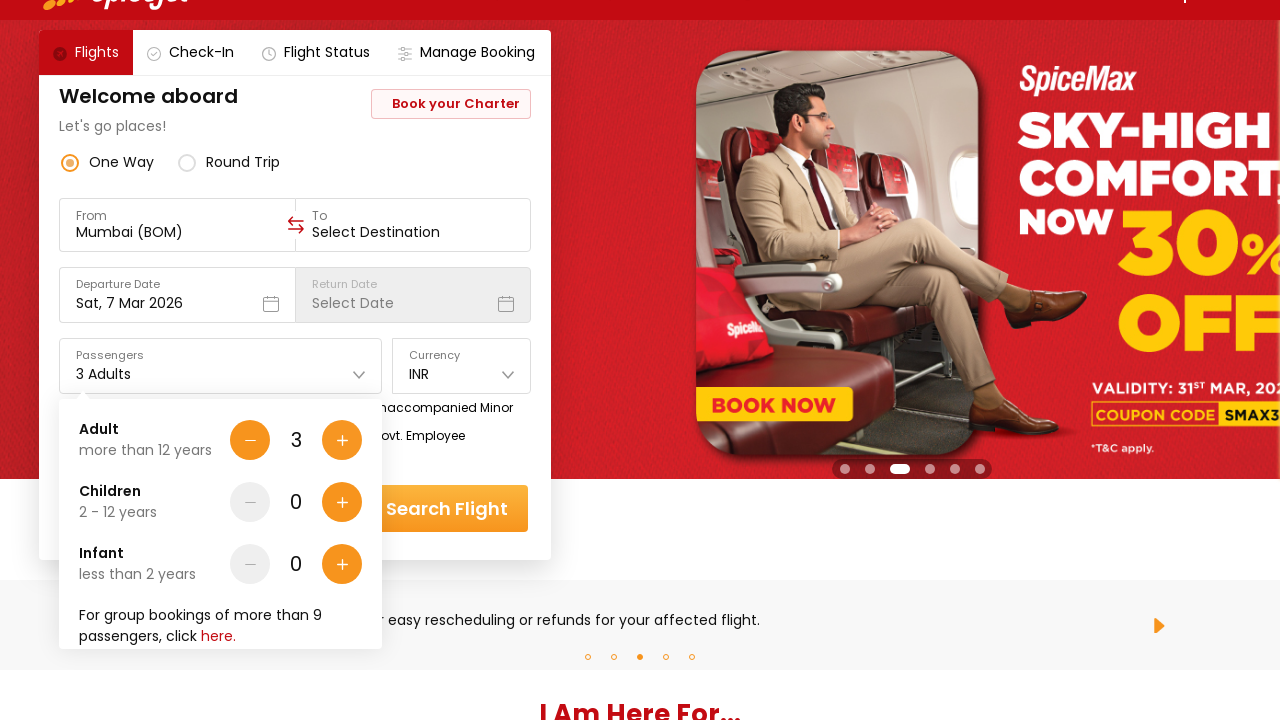

Added adult passenger 3 at (342, 440) on div[data-testid='Adult-testID-plus-one-cta']
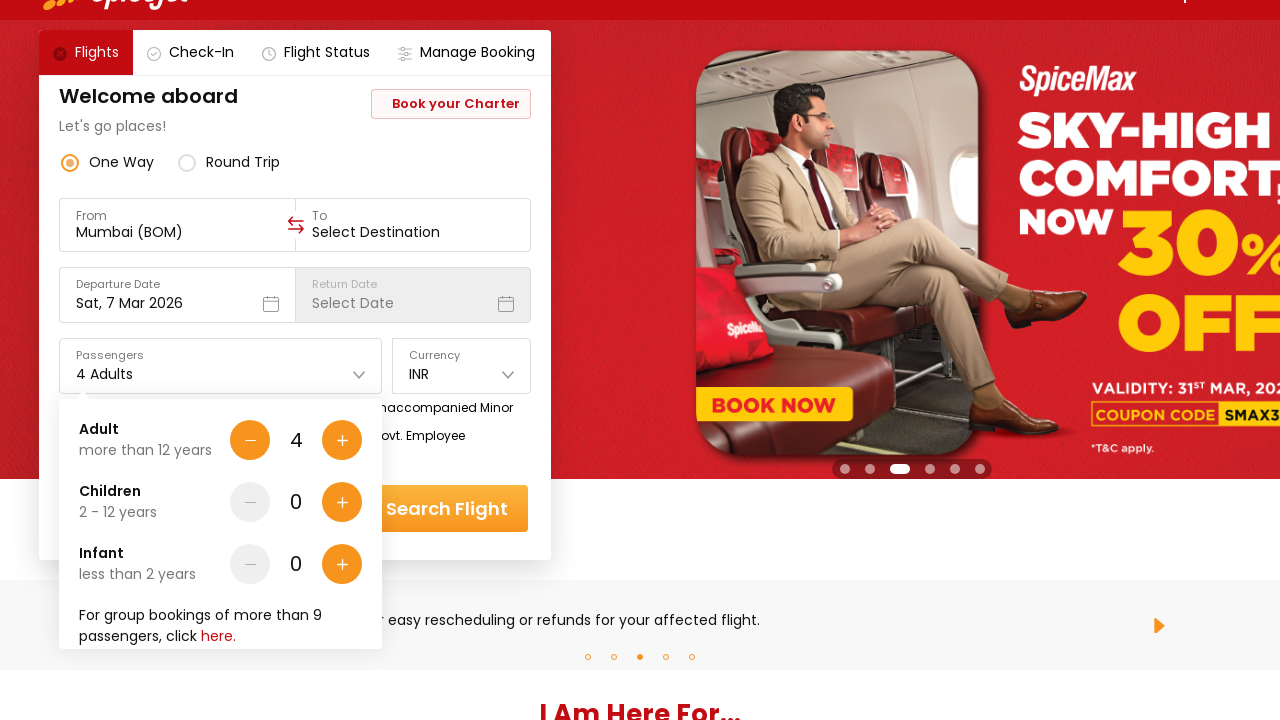

Added adult passenger 4 at (342, 440) on div[data-testid='Adult-testID-plus-one-cta']
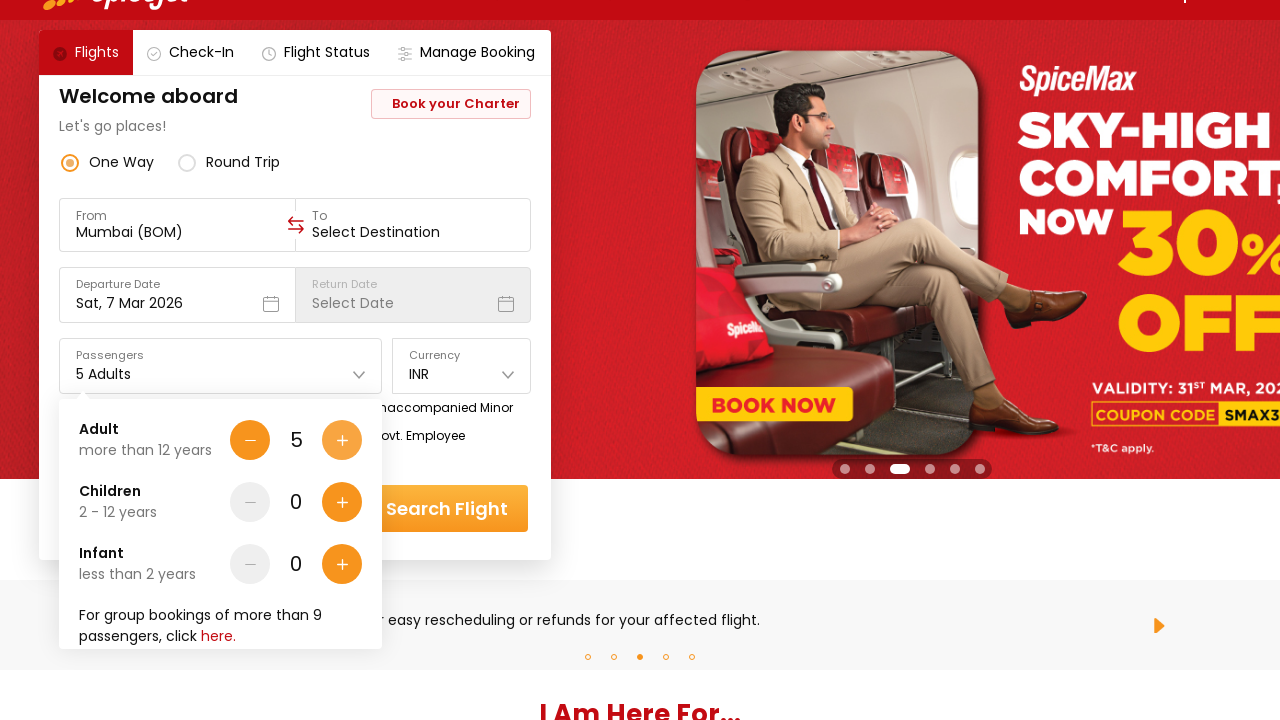

Added adult passenger 5 at (342, 440) on div[data-testid='Adult-testID-plus-one-cta']
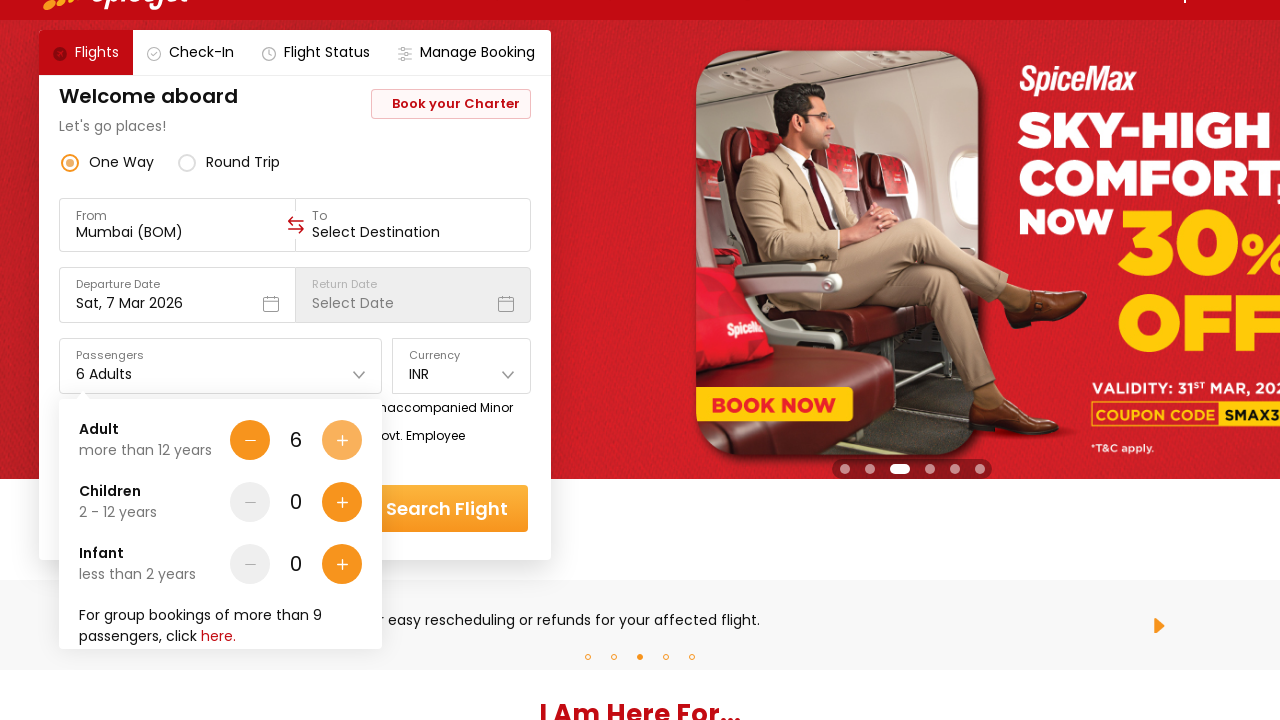

Added child passenger 1 at (342, 502) on div[data-testid='Children-testID-plus-one-cta']
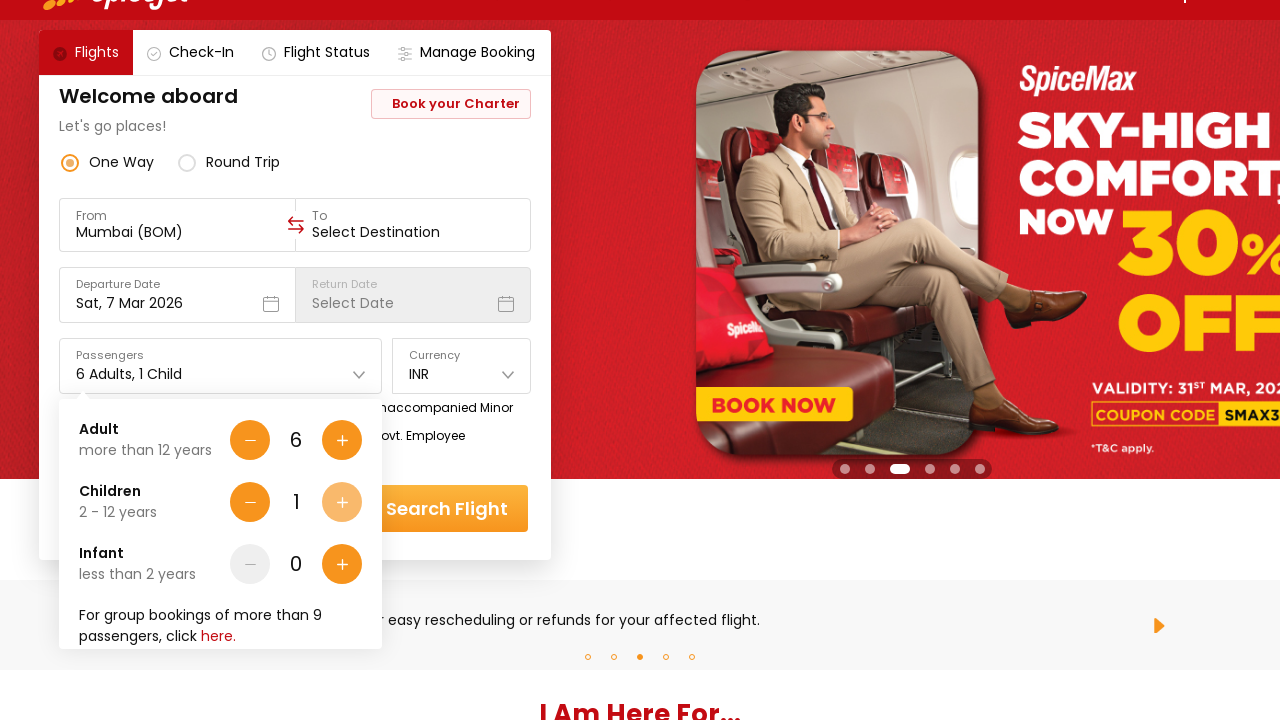

Added child passenger 2 at (342, 502) on div[data-testid='Children-testID-plus-one-cta']
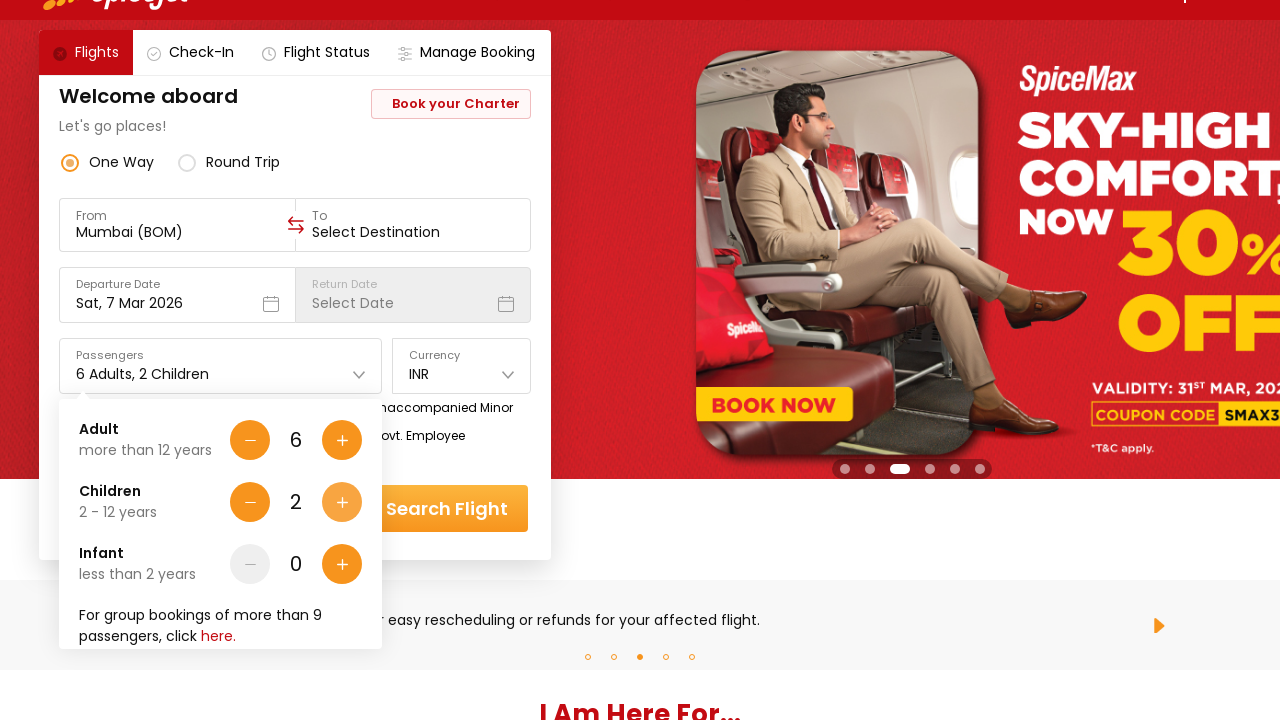

Added infant passenger 1 at (342, 564) on div[data-testid='Infant-testID-plus-one-cta']
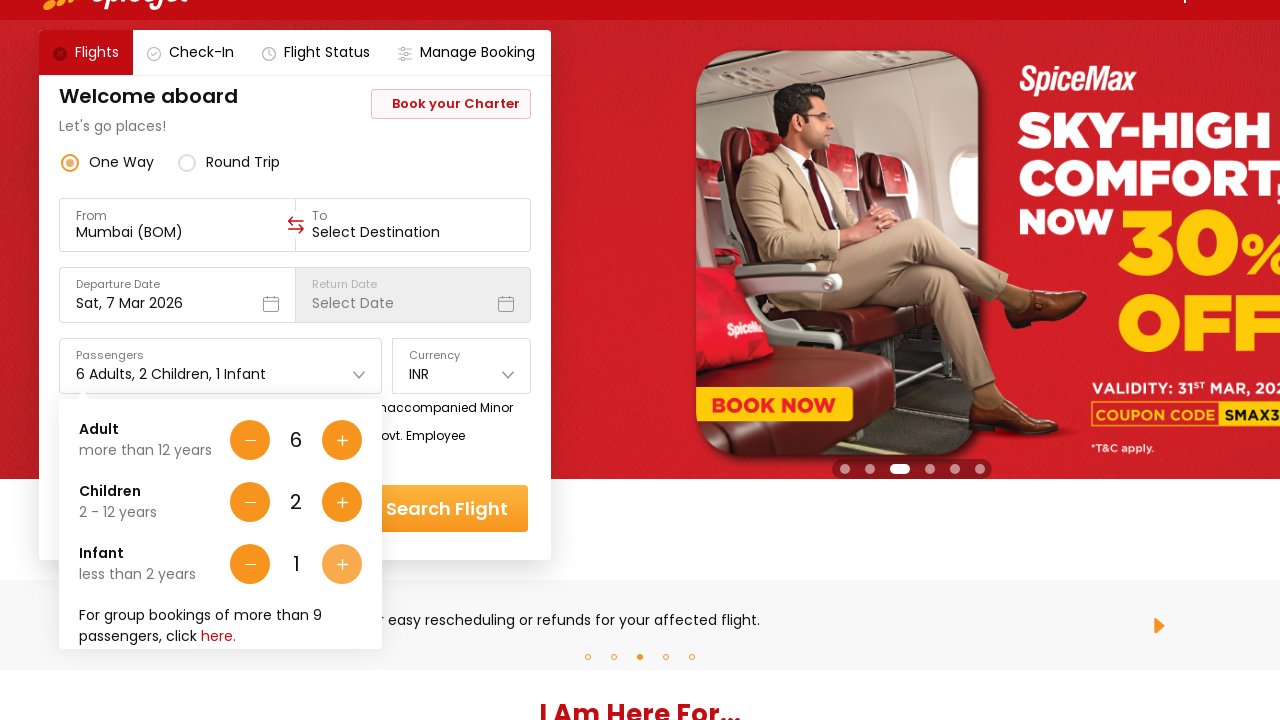

Added infant passenger 2 at (342, 564) on div[data-testid='Infant-testID-plus-one-cta']
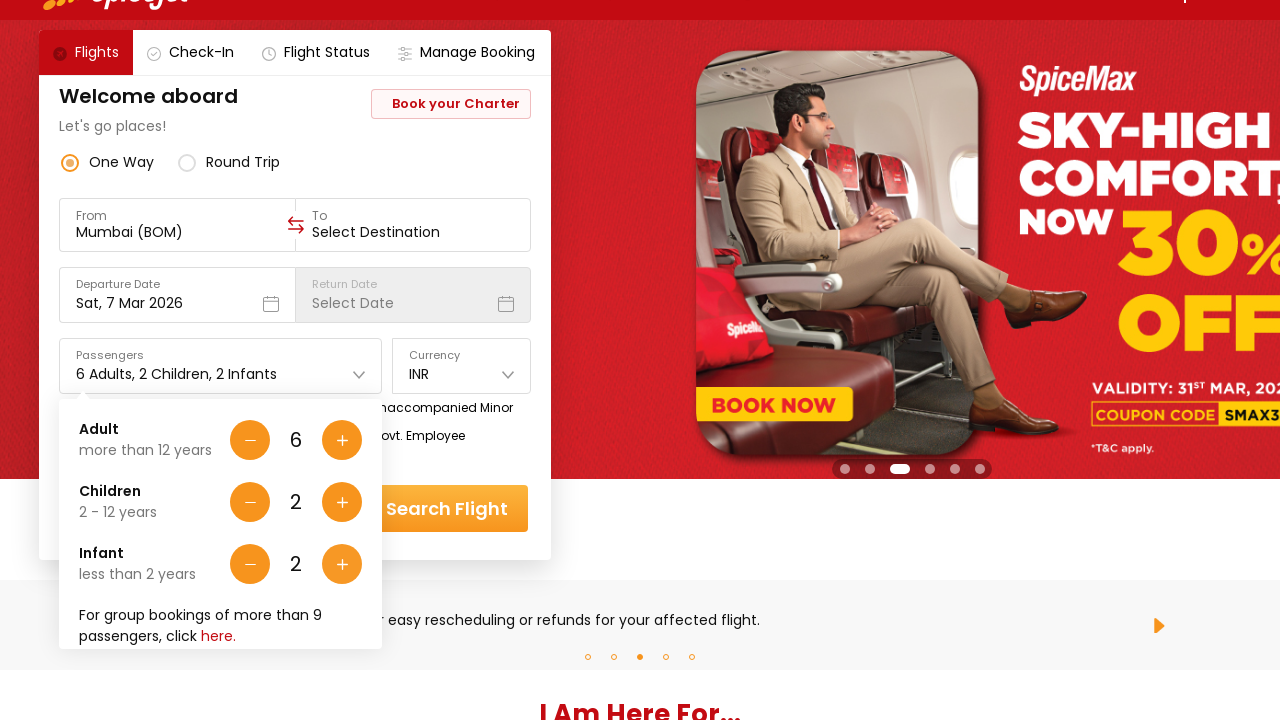

Clicked Currency section at (462, 356) on div:text('Currency')
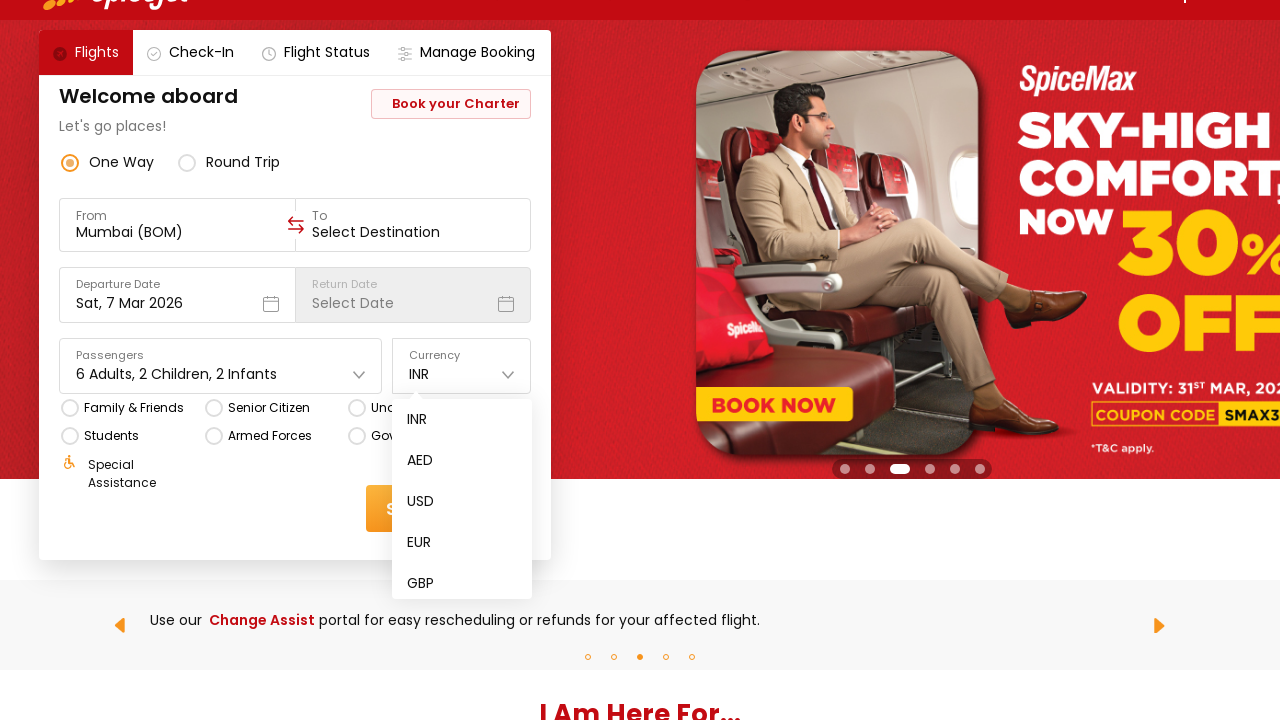

Selected USD as currency at (421, 502) on div:text('USD')
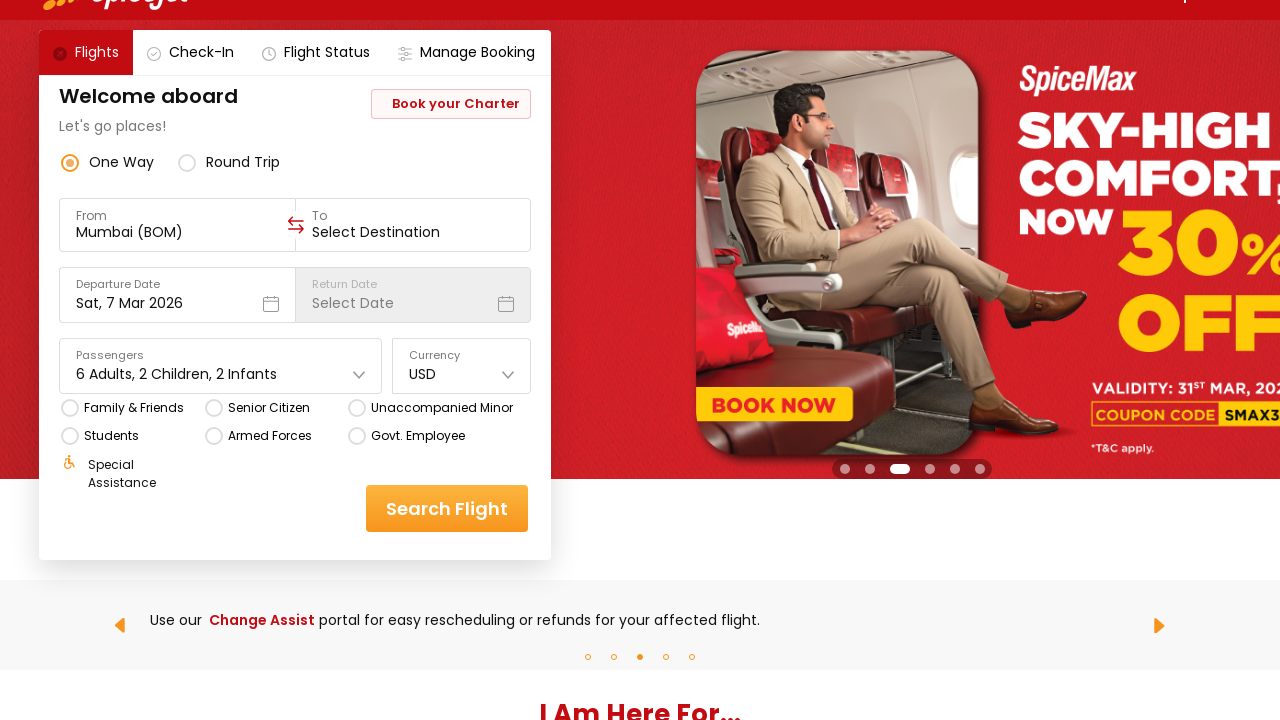

Clicked Search/Book flight button to initiate flight search at (447, 508) on div[data-testid='home-page-flight-cta']
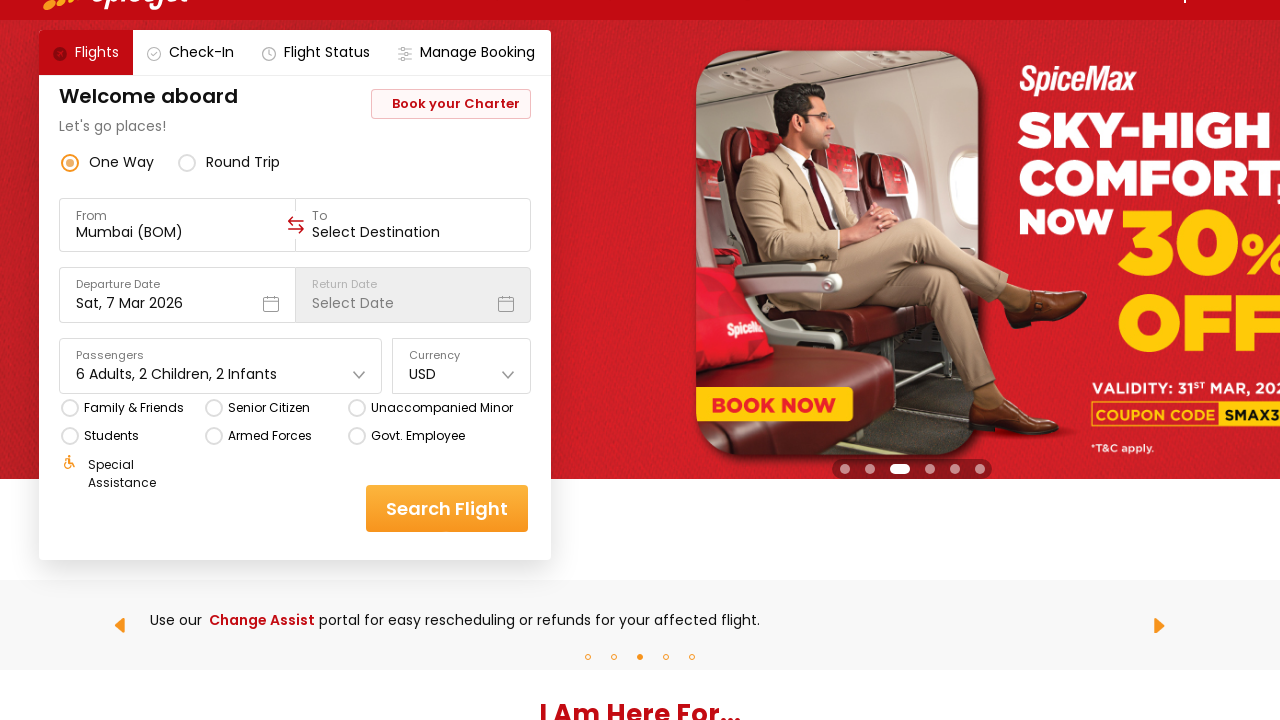

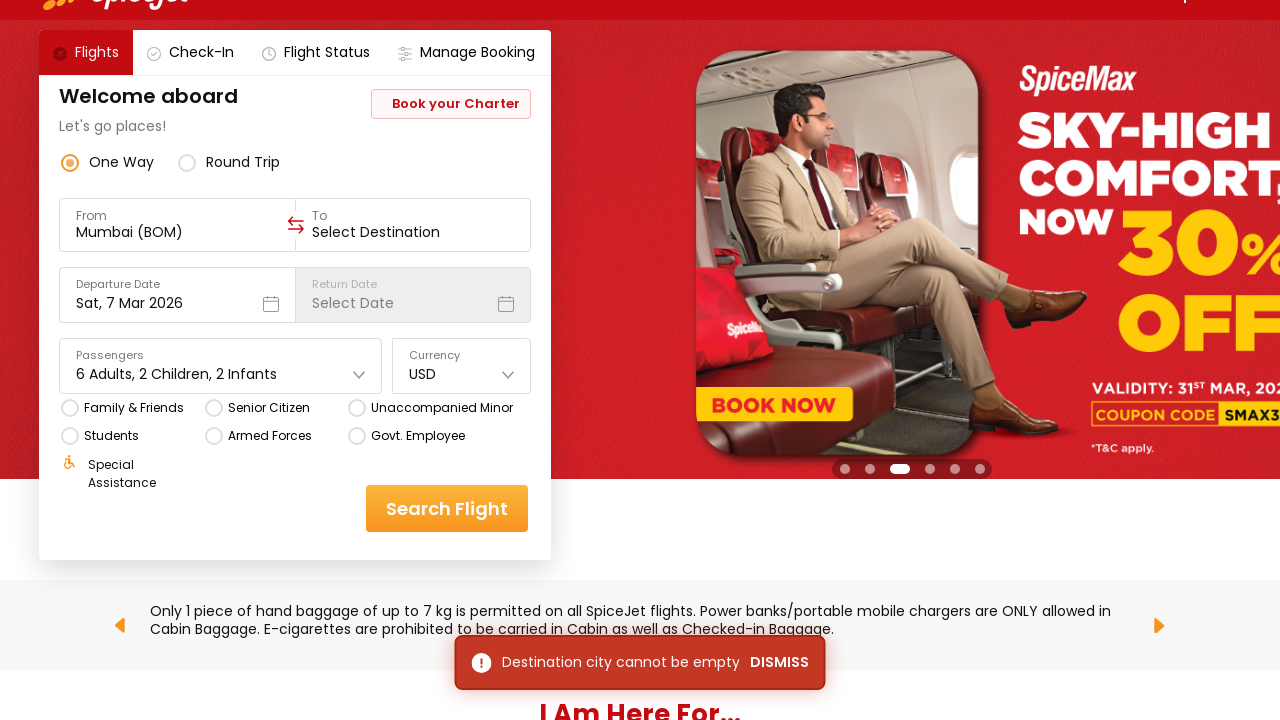